Tests a dynamic loading page by clicking a start button and waiting for a "Hello World!" finish message to appear

Starting URL: http://the-internet.herokuapp.com/dynamic_loading/2

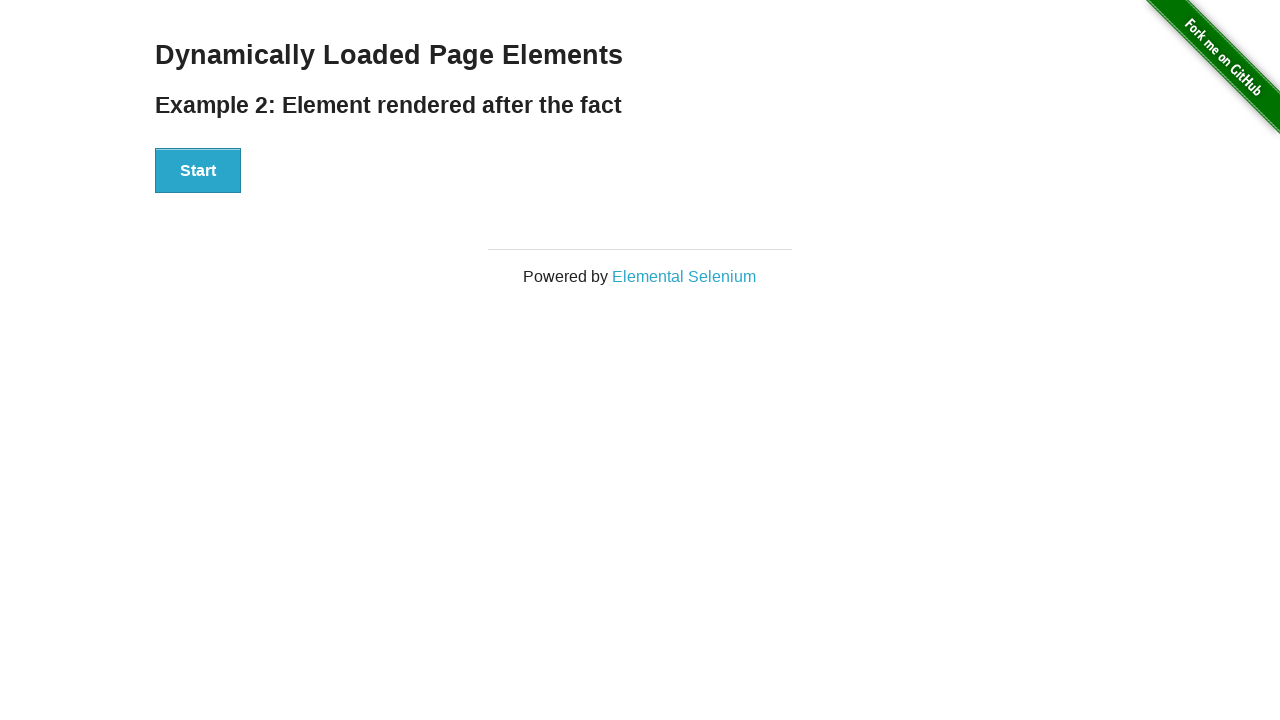

Clicked the start button to begin dynamic loading at (198, 171) on #start button
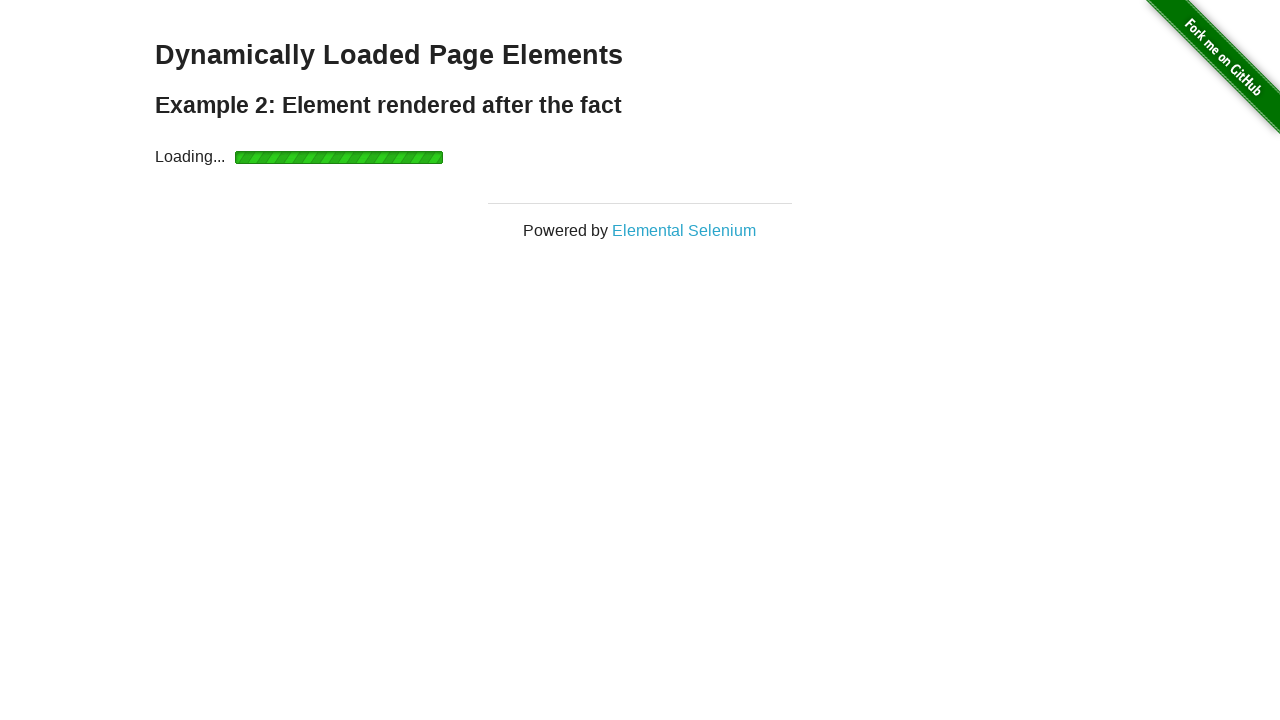

Waited for the finish element to become visible
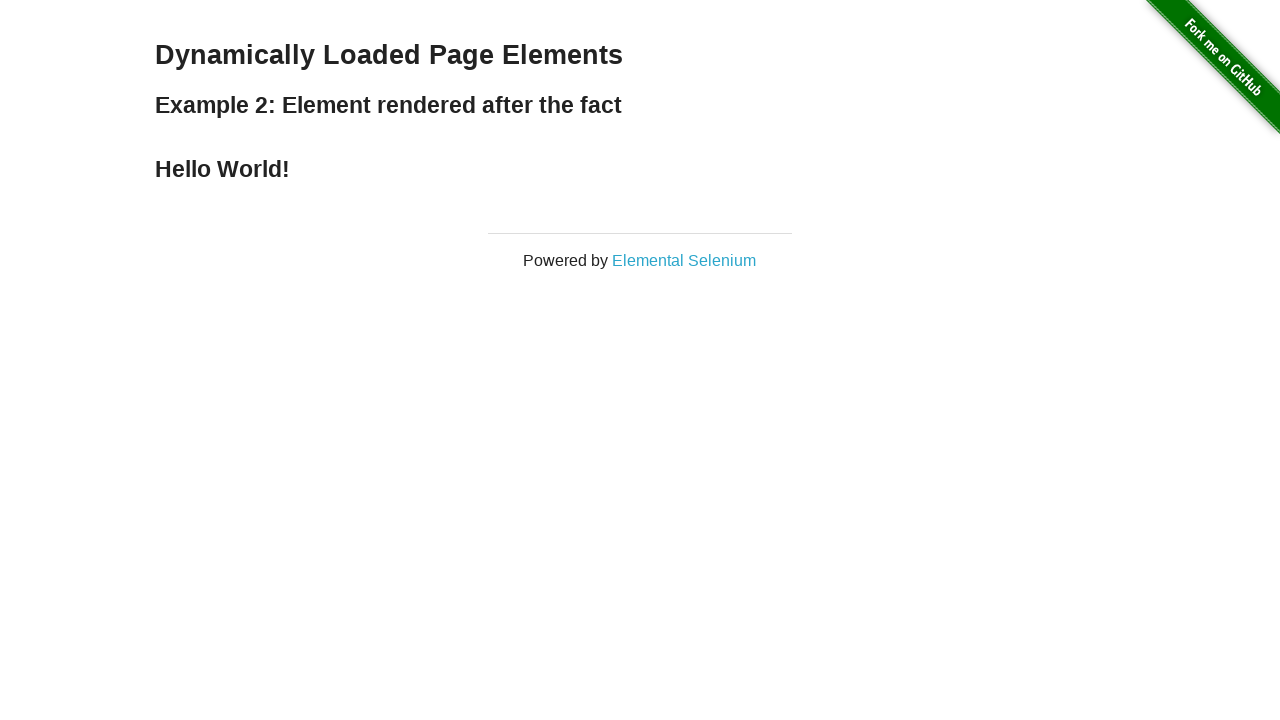

Retrieved the text content from the finish element
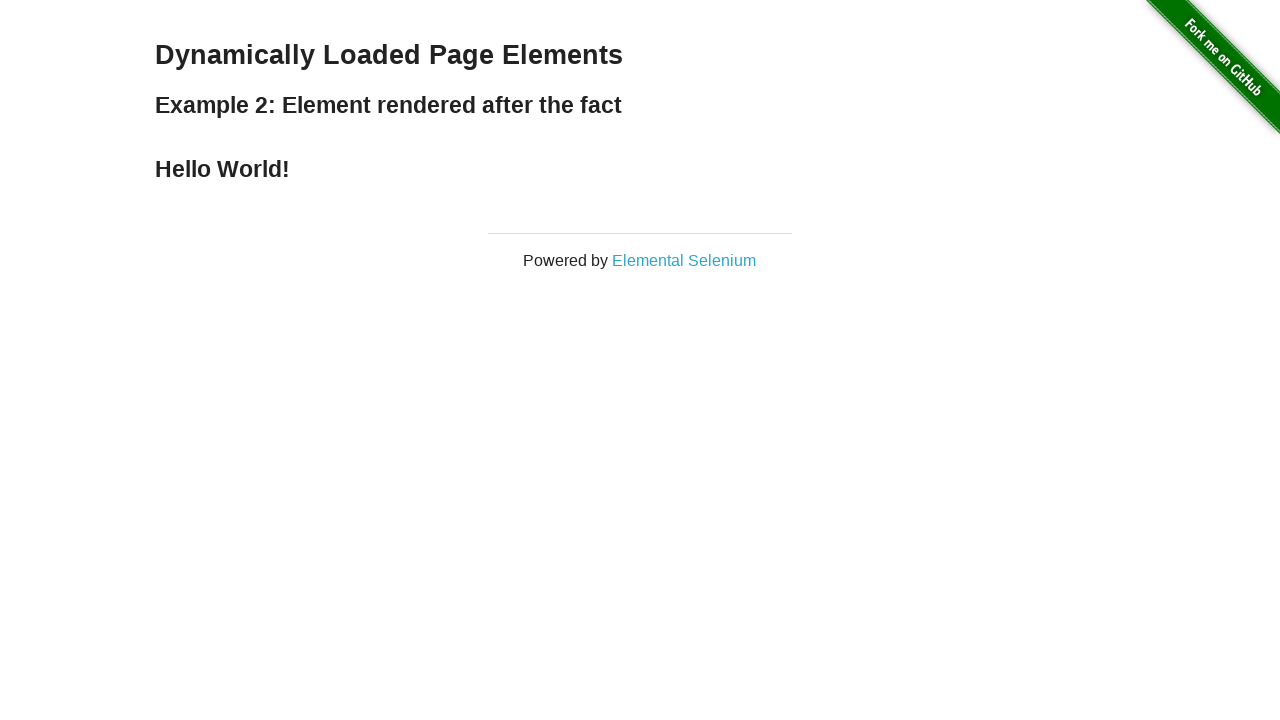

Verified that the finish message is 'Hello World!'
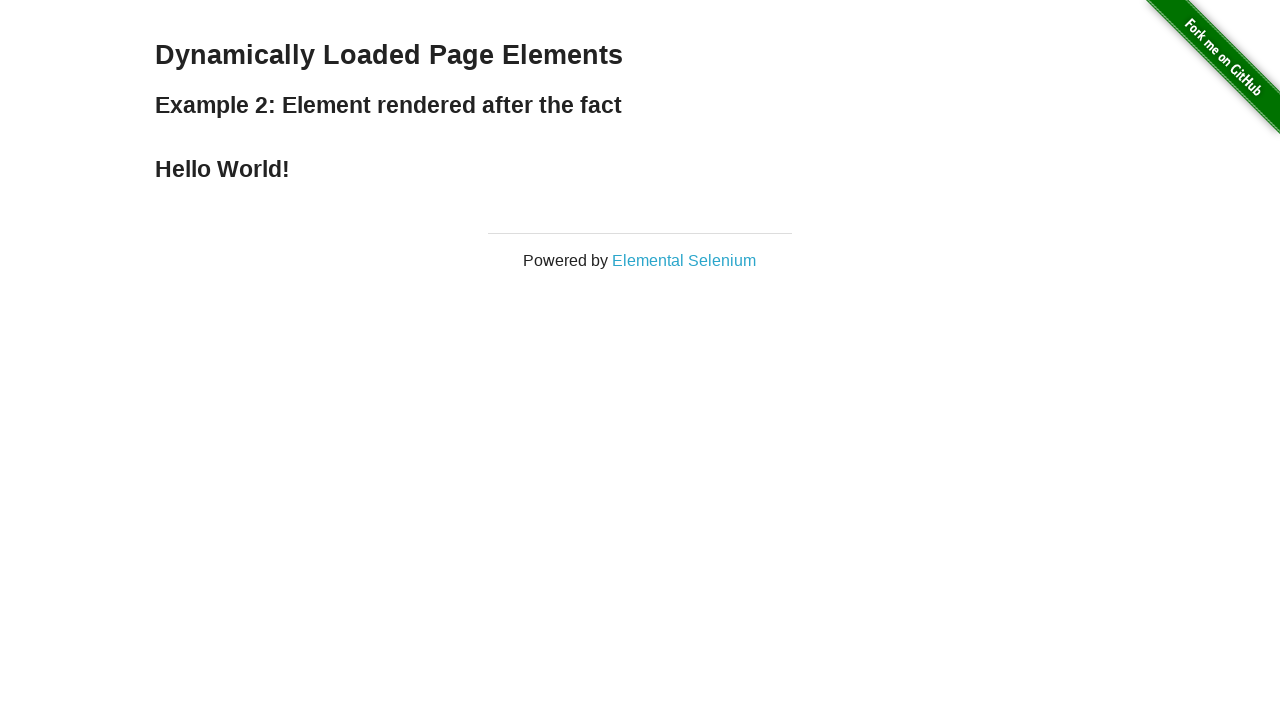

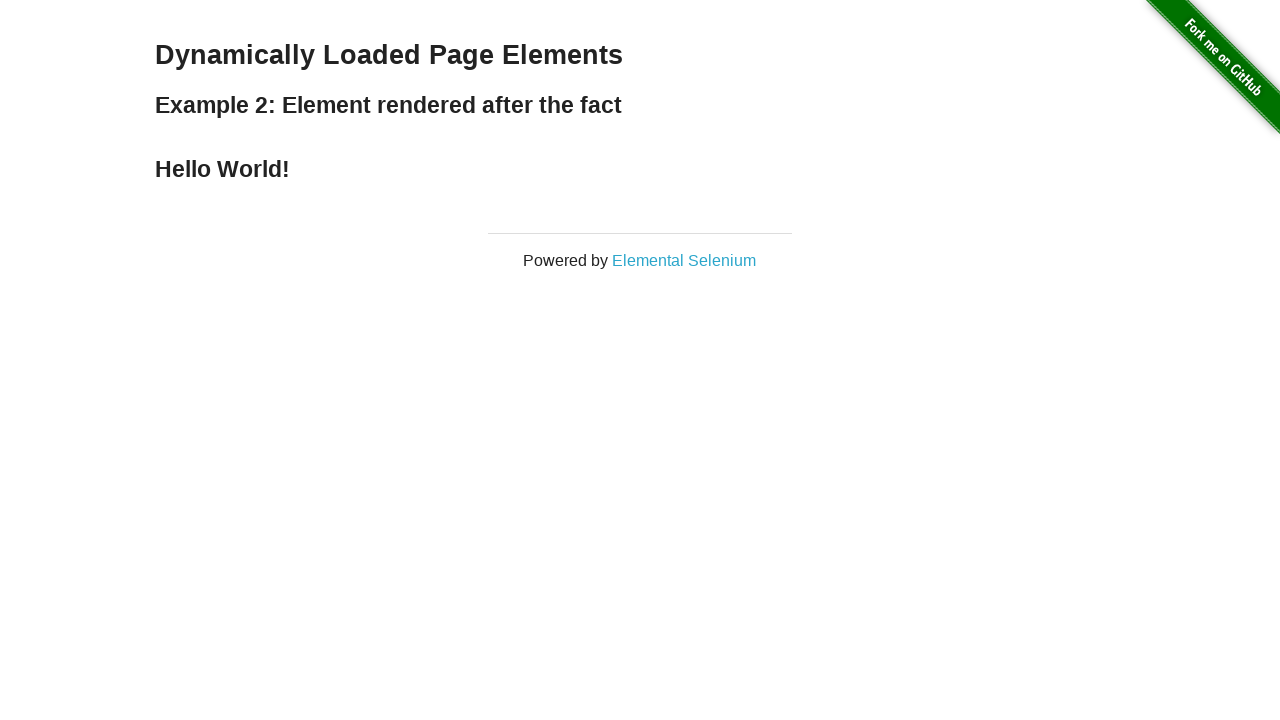